Opens YouTube homepage and maximizes the browser window to verify the page loads successfully

Starting URL: https://www.youtube.com

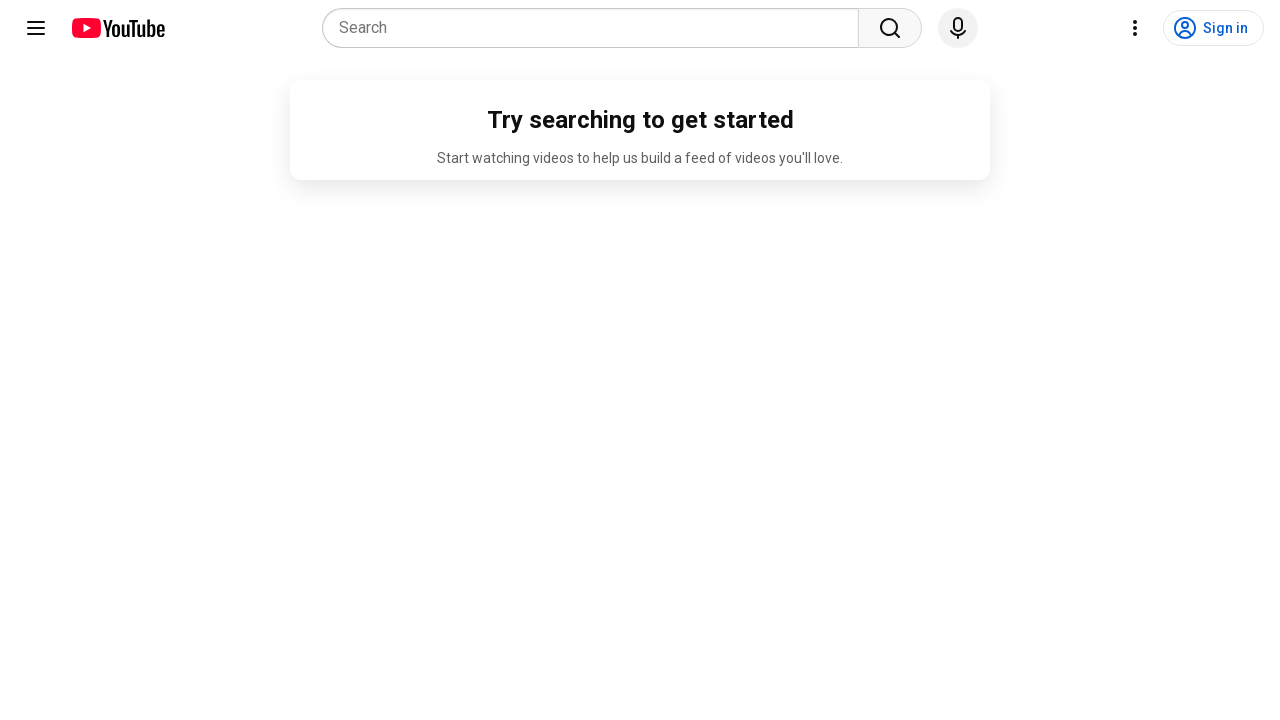

Set viewport size to 1920x1080 to maximize browser window
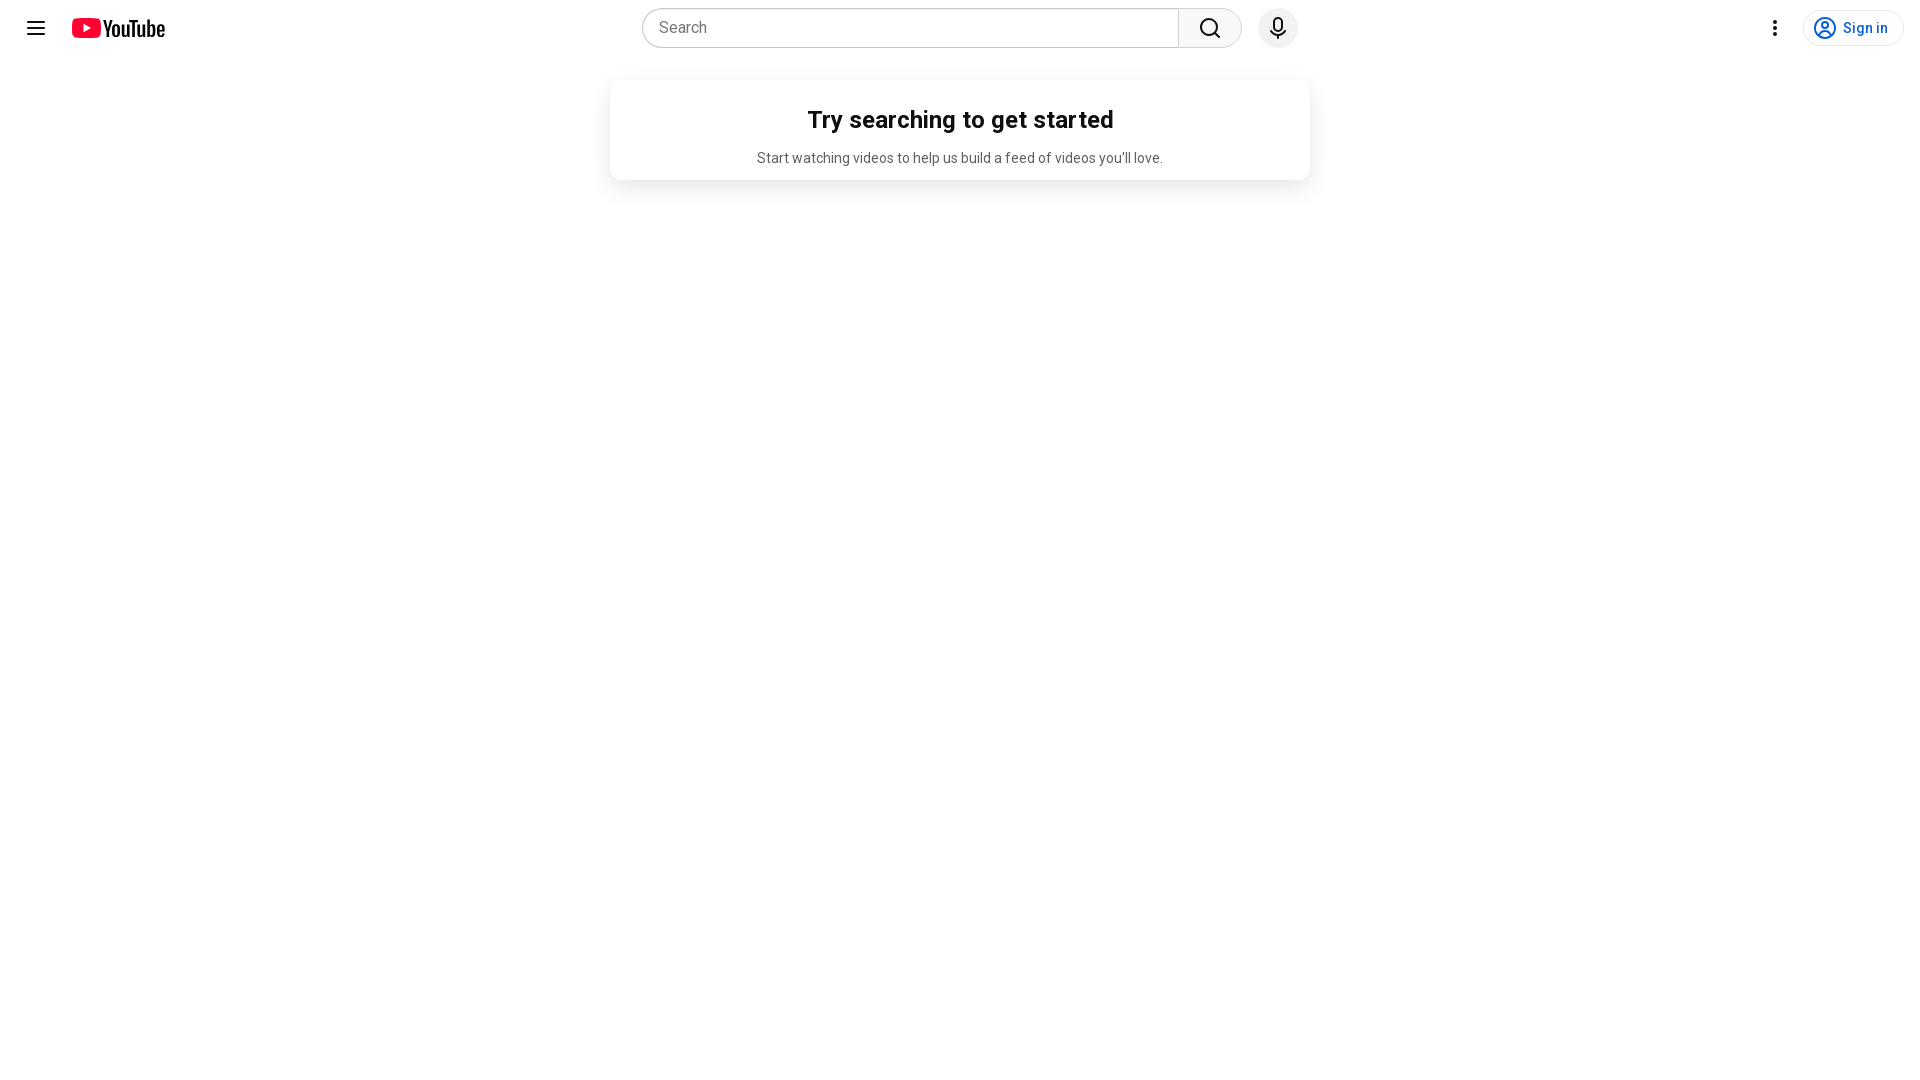

YouTube homepage loaded successfully (domcontentloaded state reached)
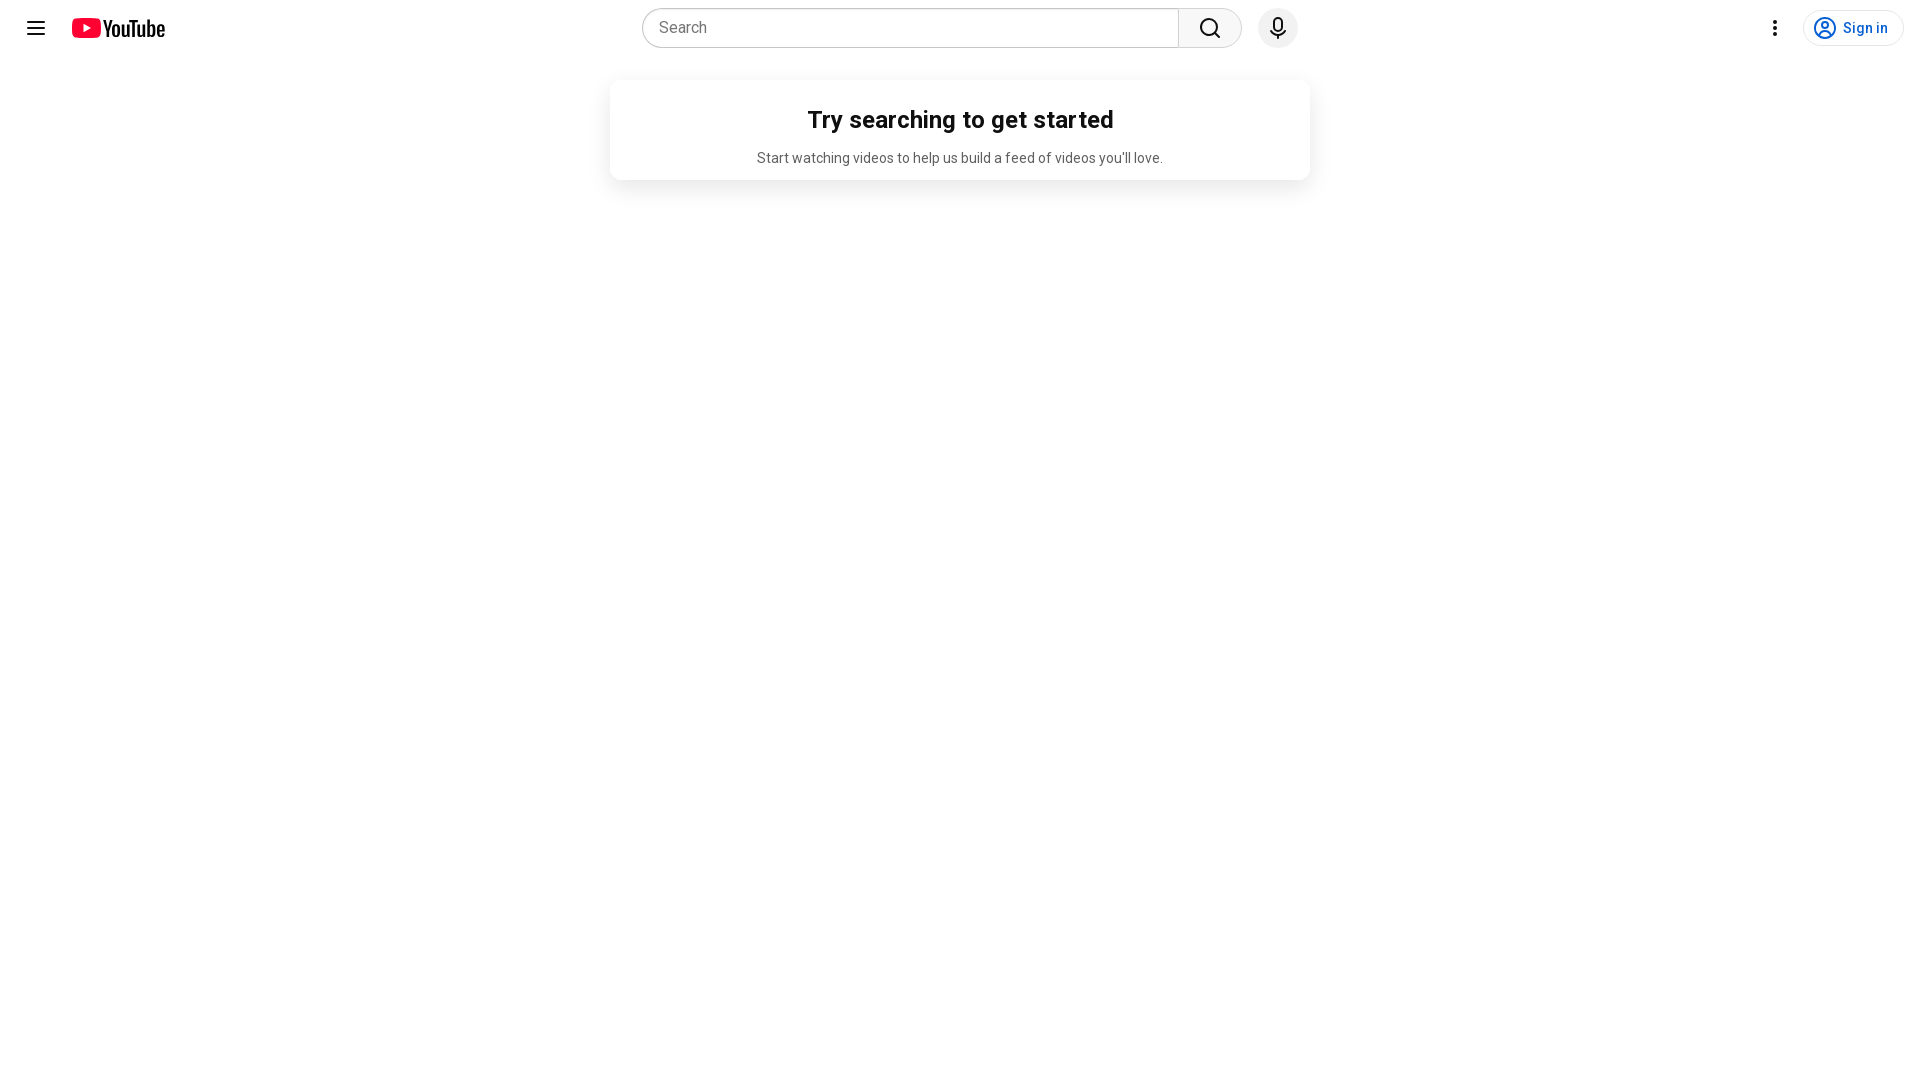

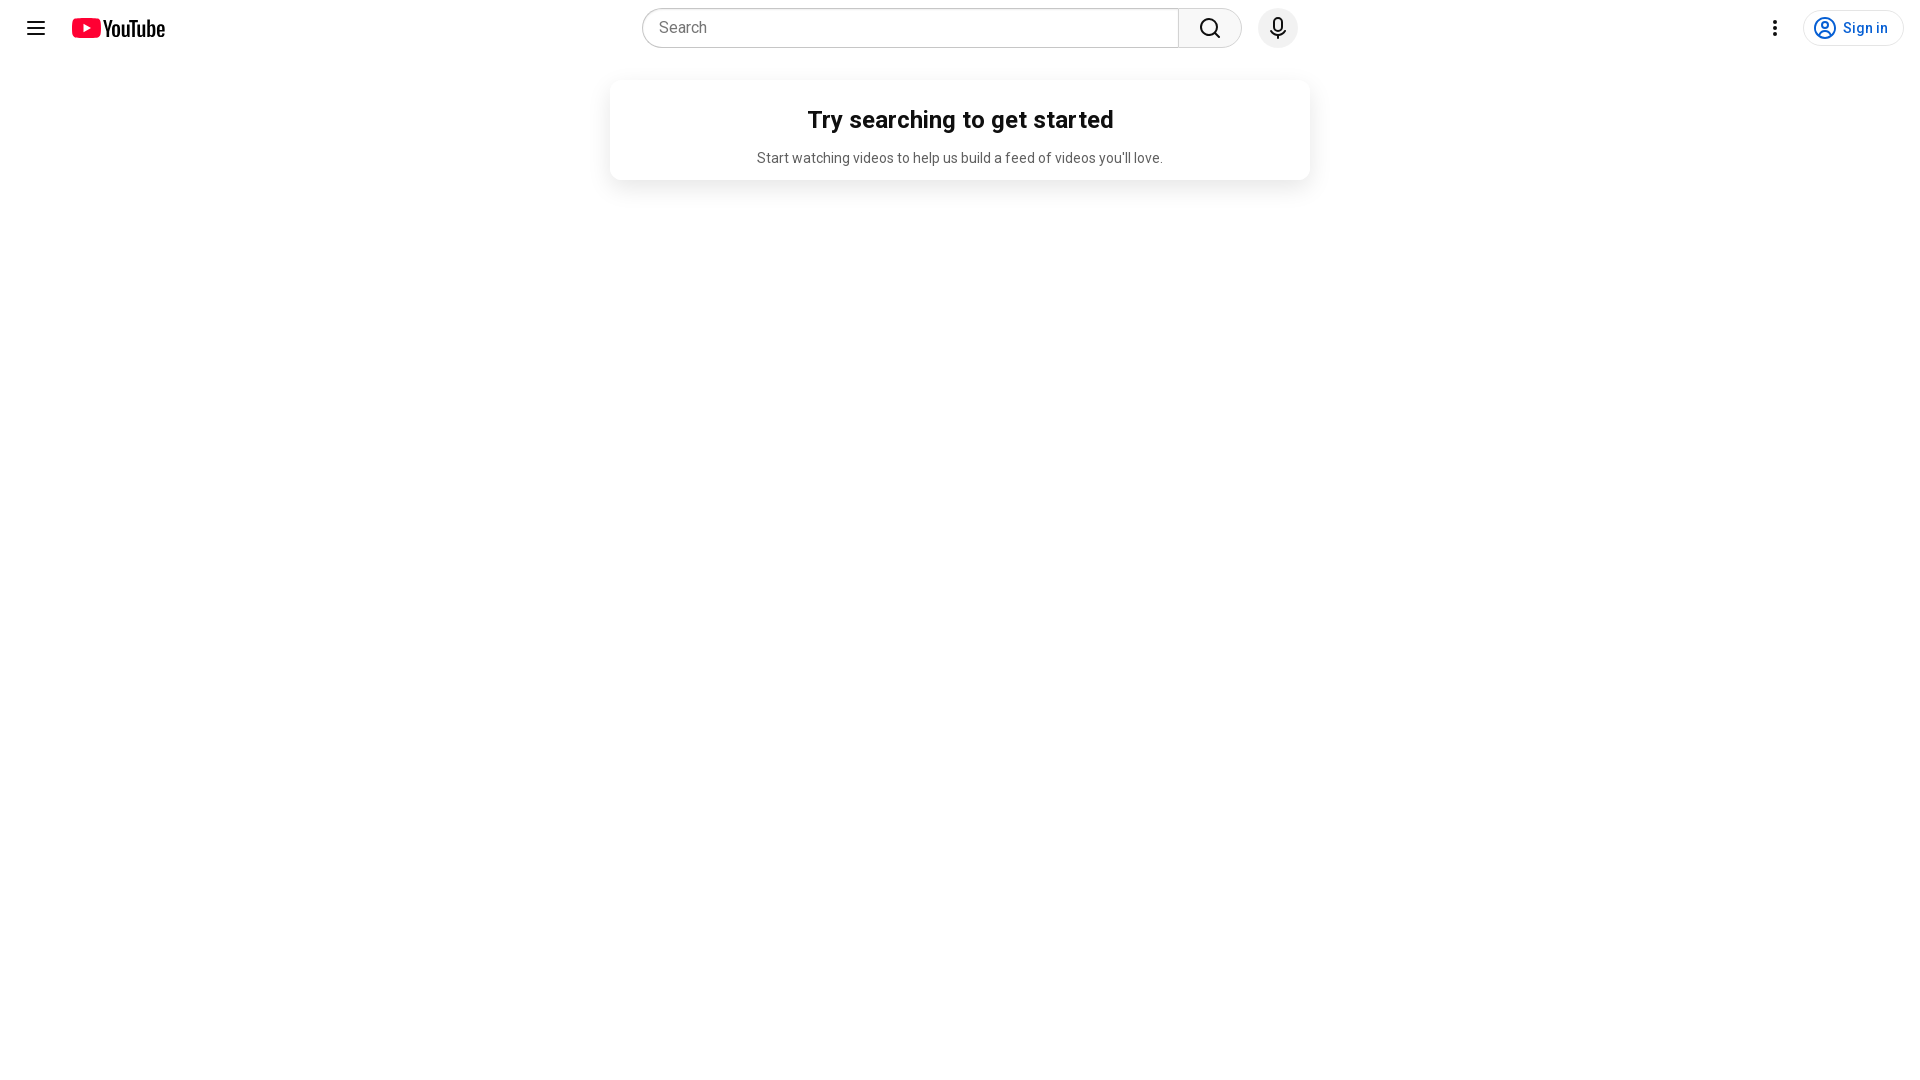